Tests marking individual todo items as complete by checking their checkboxes

Starting URL: https://demo.playwright.dev/todomvc

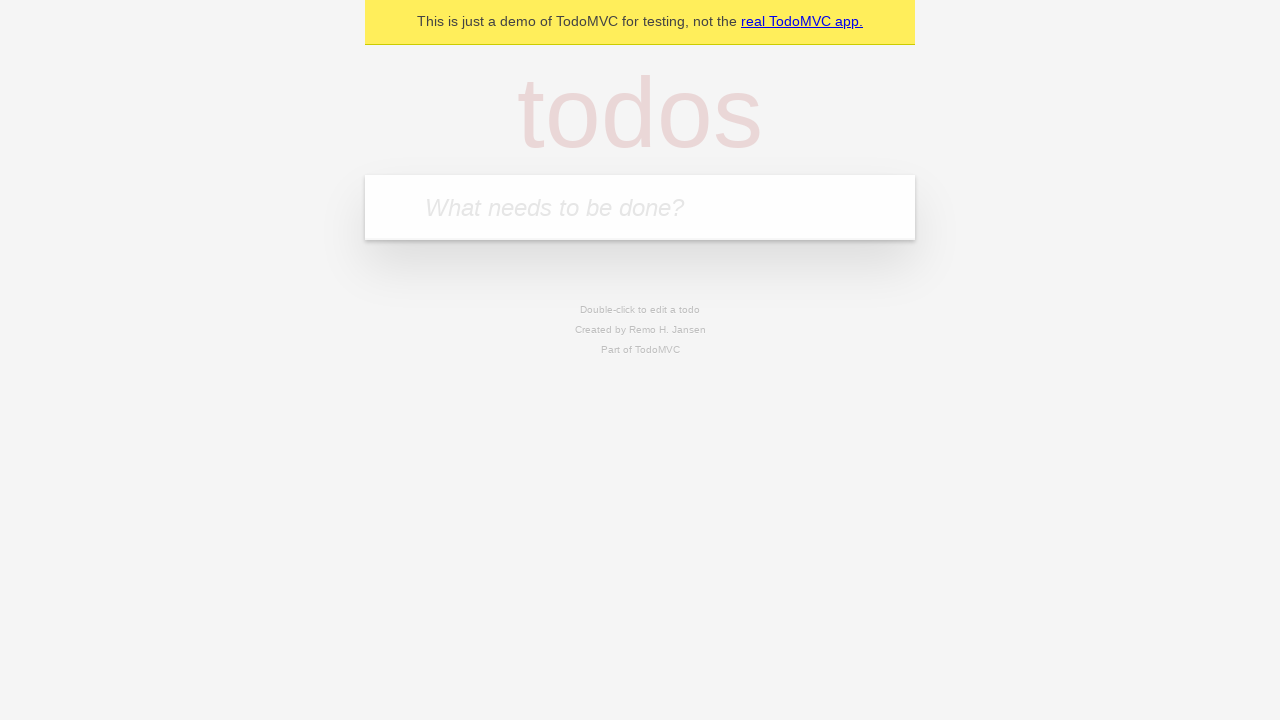

Filled todo input with 'buy some cheese' on internal:attr=[placeholder="What needs to be done?"i]
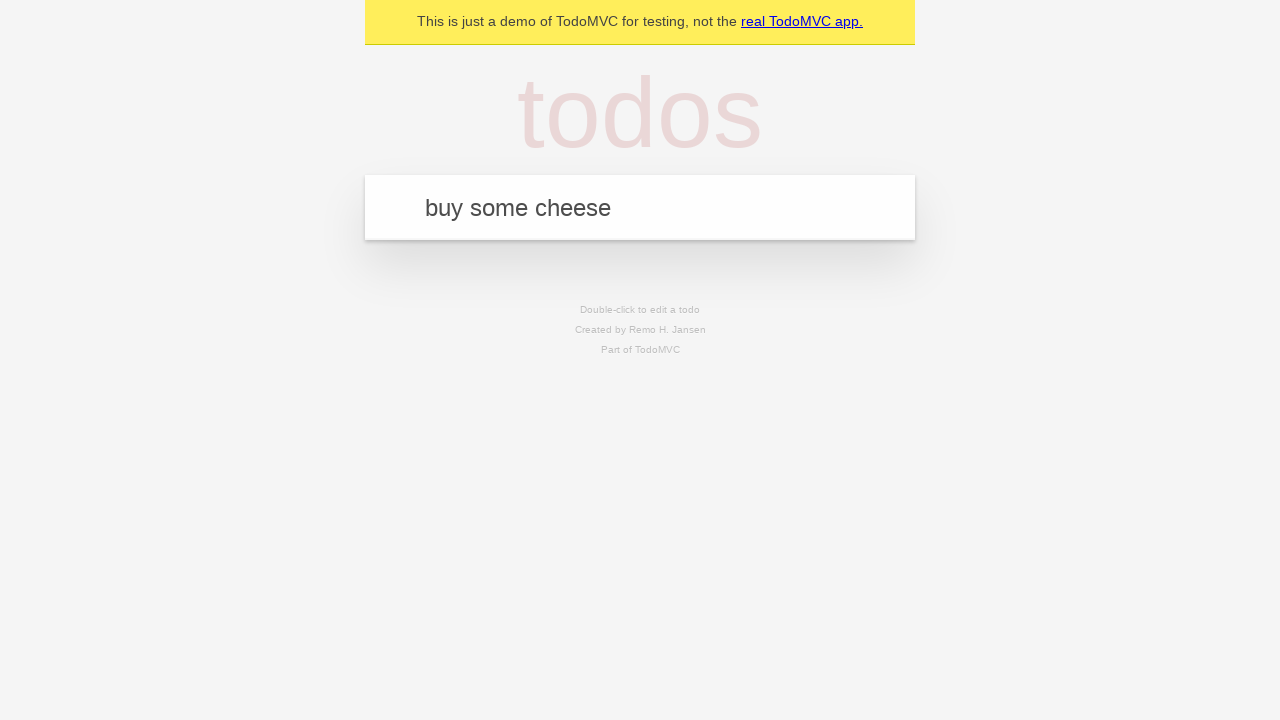

Pressed Enter to create first todo item on internal:attr=[placeholder="What needs to be done?"i]
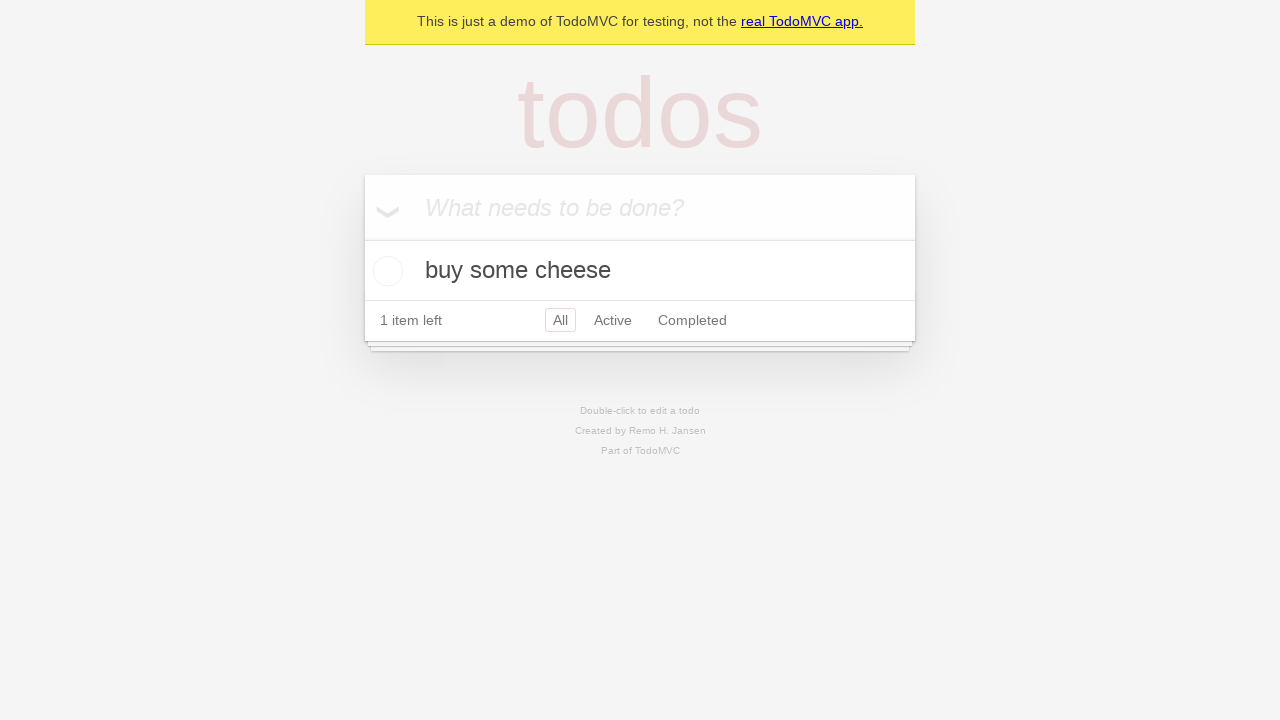

Filled todo input with 'feed the cat' on internal:attr=[placeholder="What needs to be done?"i]
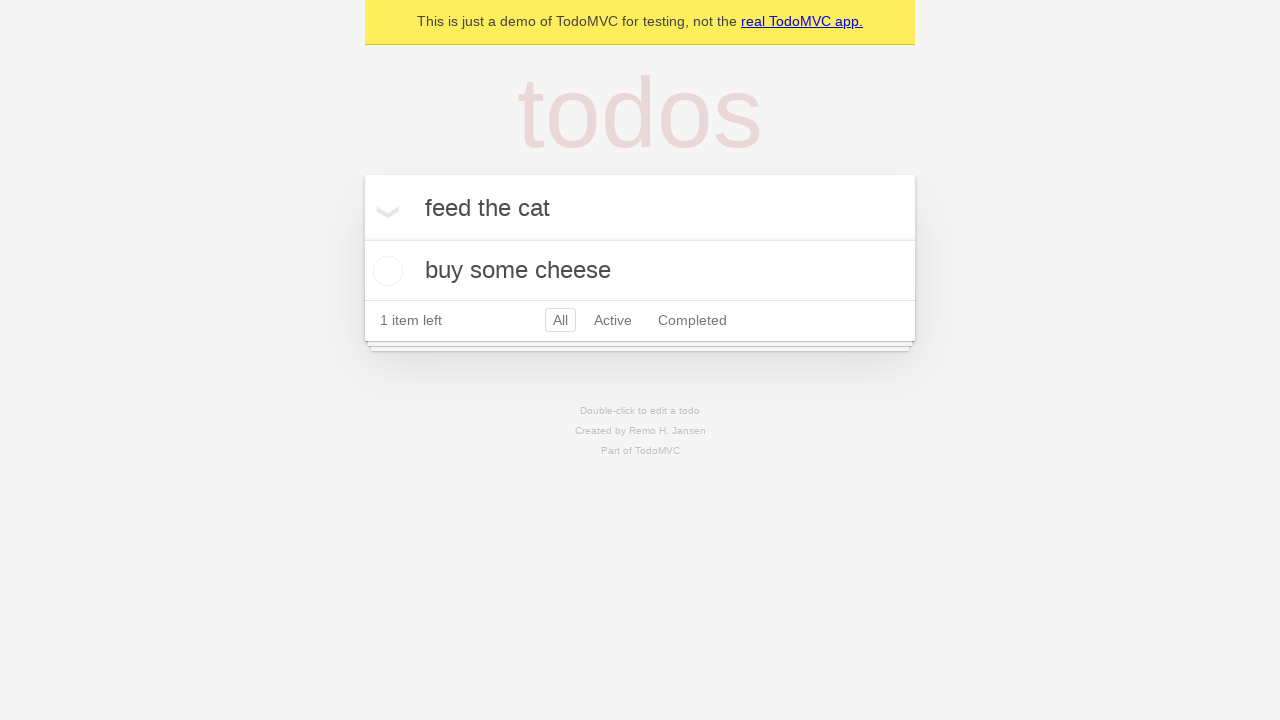

Pressed Enter to create second todo item on internal:attr=[placeholder="What needs to be done?"i]
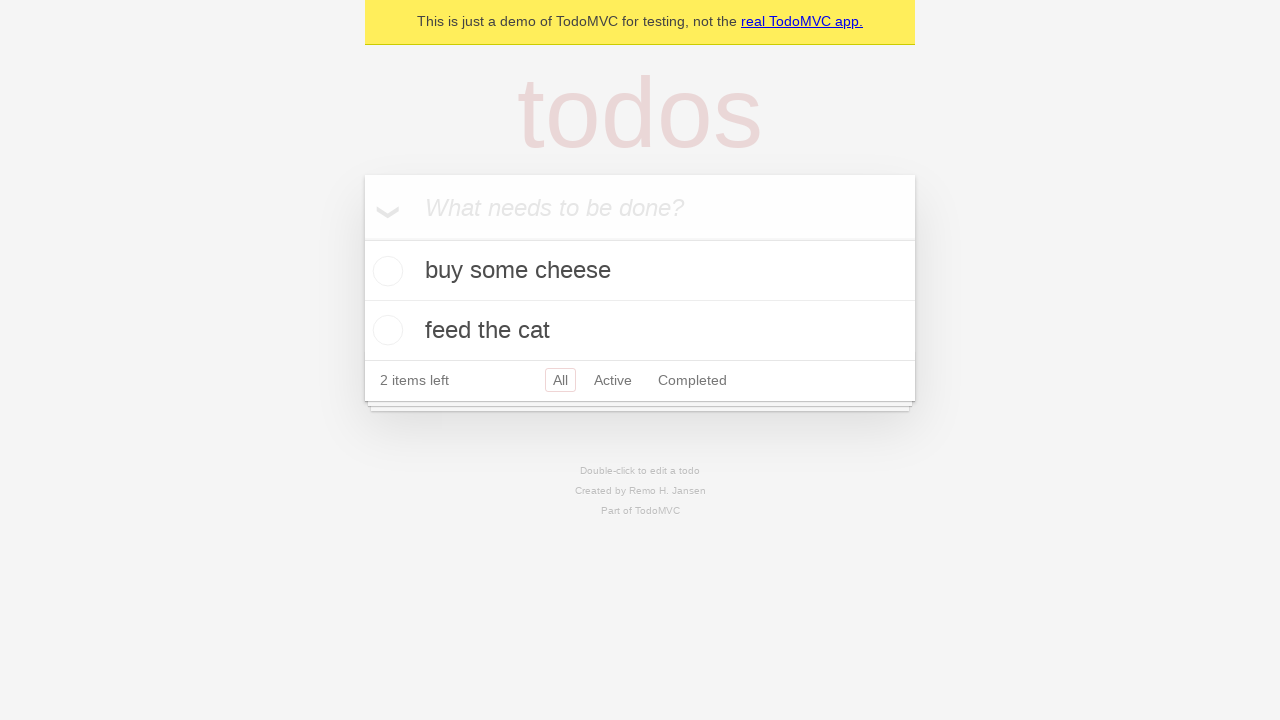

Waited for second todo item to be visible
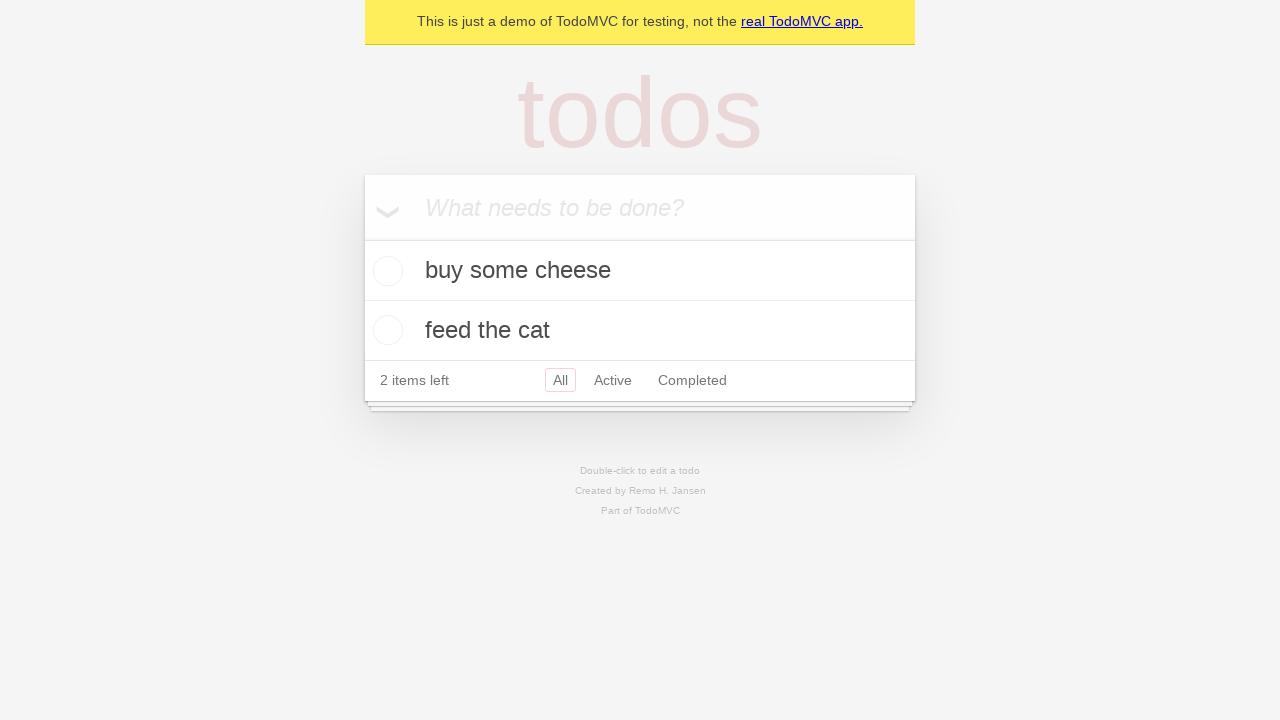

Checked checkbox for first todo item 'buy some cheese' at (385, 271) on internal:testid=[data-testid="todo-item"s] >> nth=0 >> internal:role=checkbox
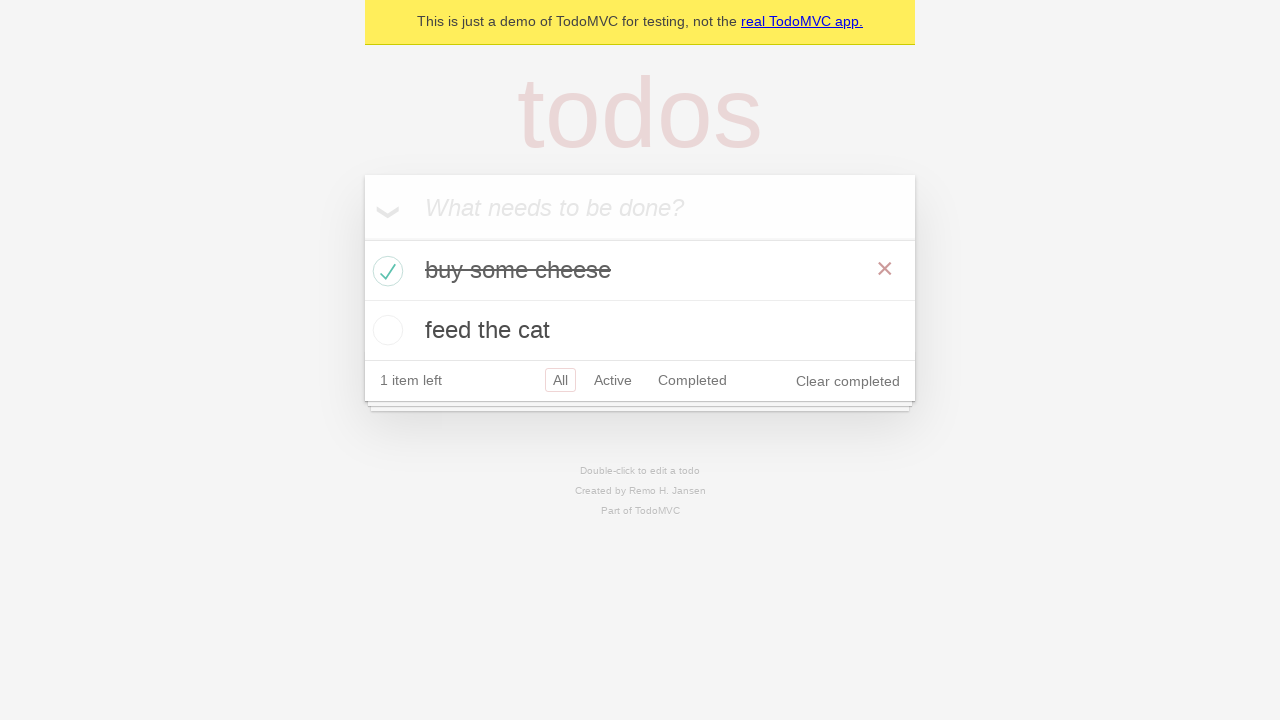

Checked checkbox for second todo item 'feed the cat' at (385, 330) on internal:testid=[data-testid="todo-item"s] >> nth=1 >> internal:role=checkbox
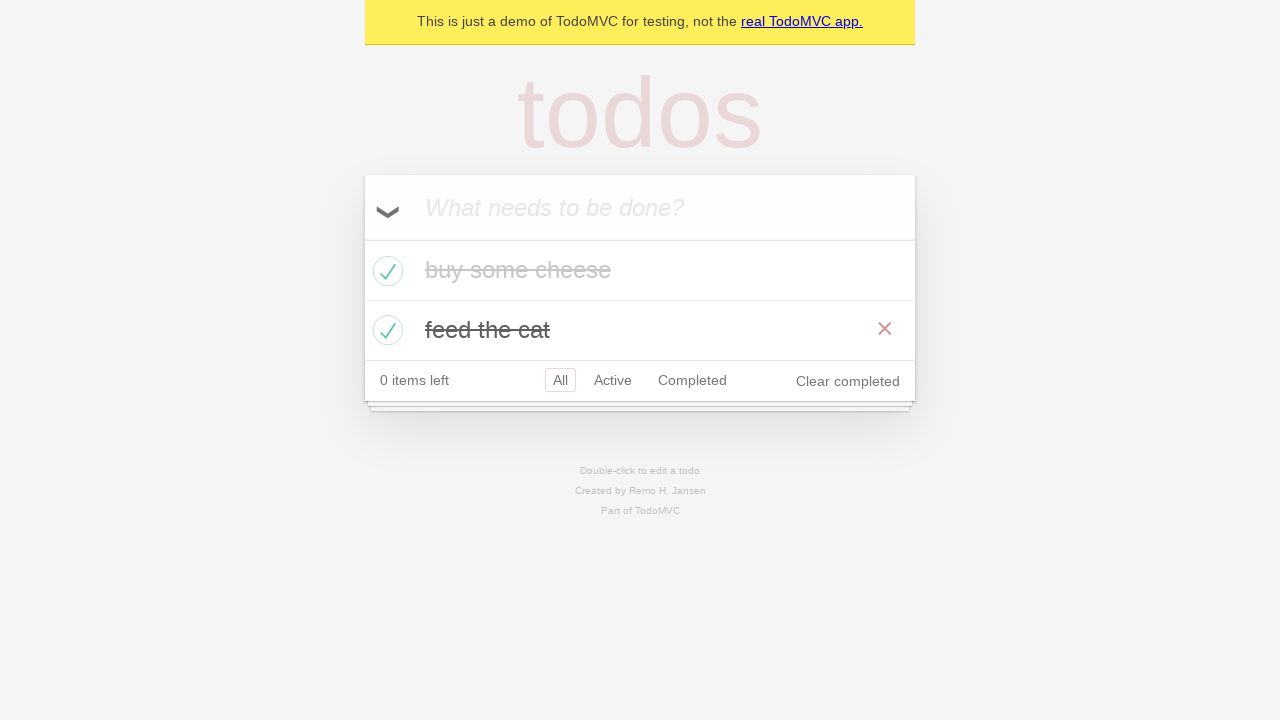

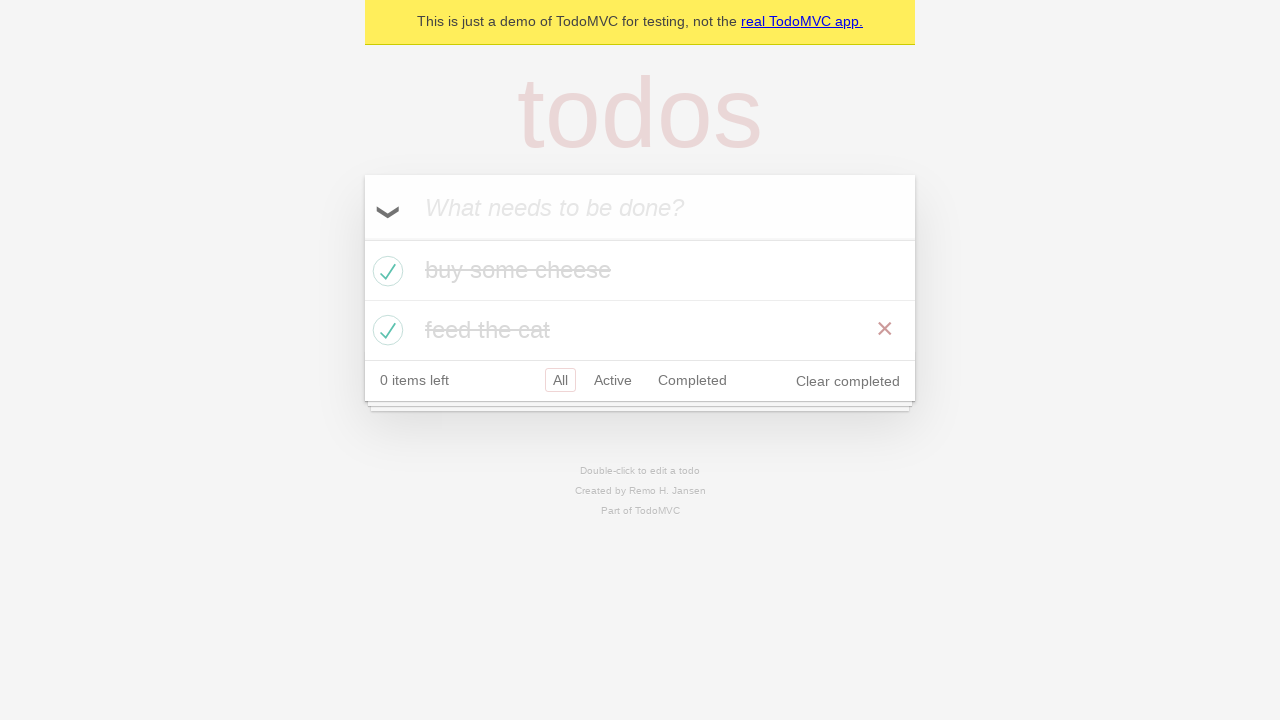